Tests dropdown selection functionality by selecting an option from a dropdown menu on an automation practice page

Starting URL: https://rahulshettyacademy.com/AutomationPractice/

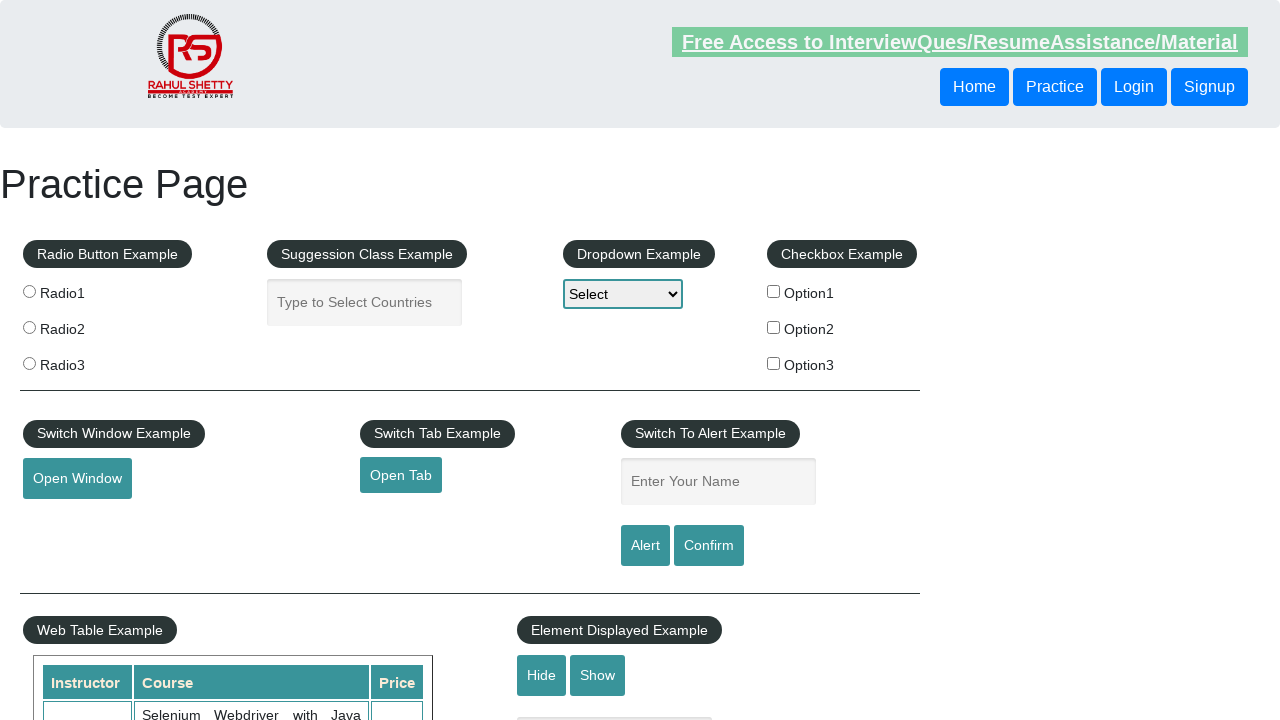

Navigated to automation practice page
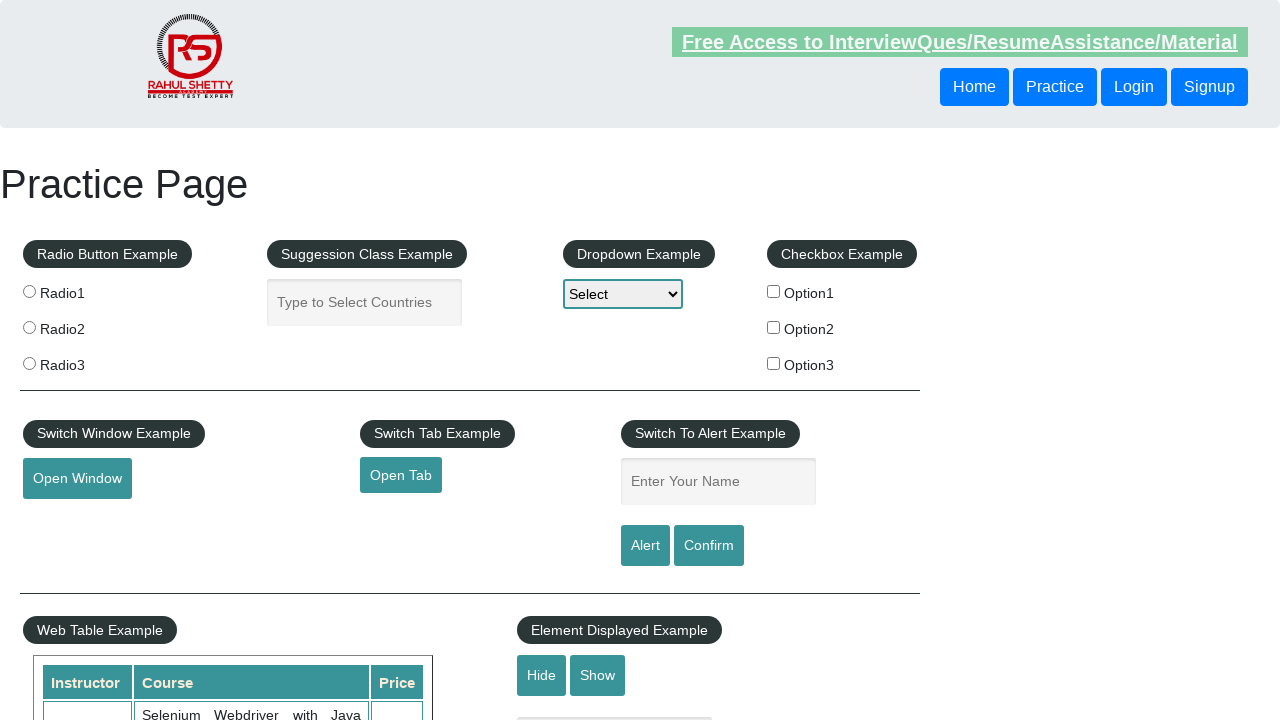

Selected 'option2' from dropdown menu on select[name='dropdown-class-example']
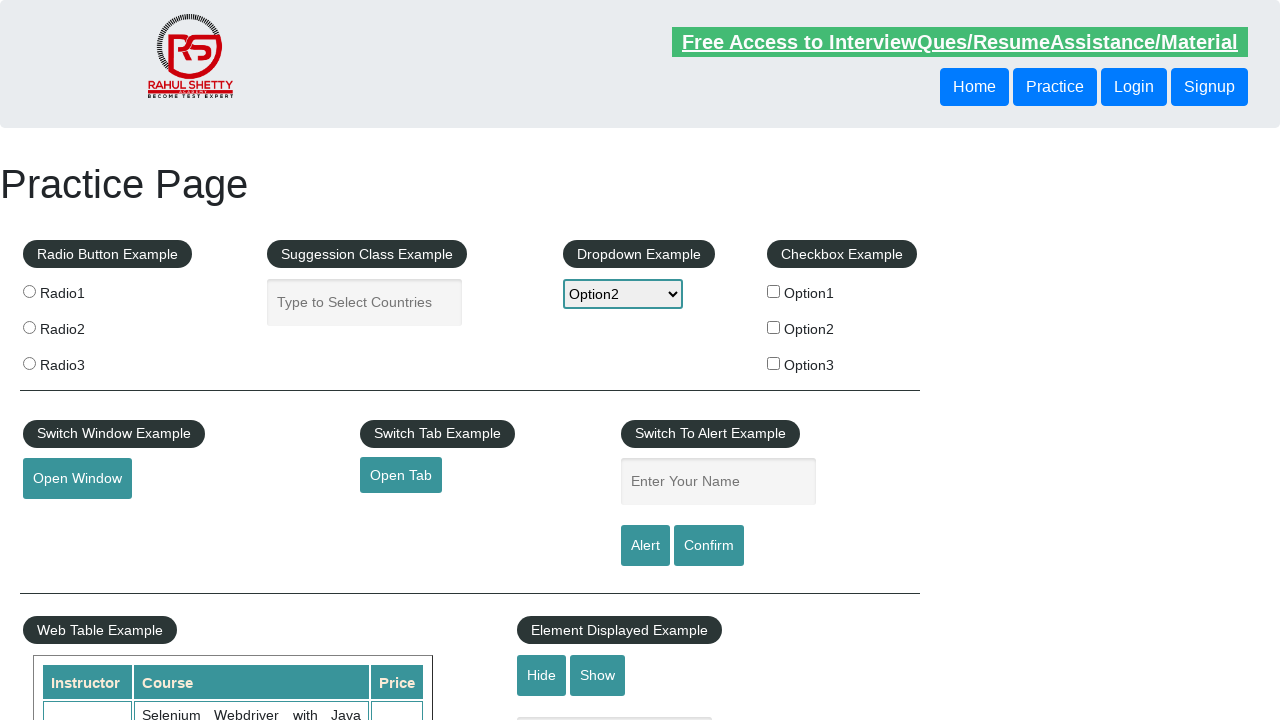

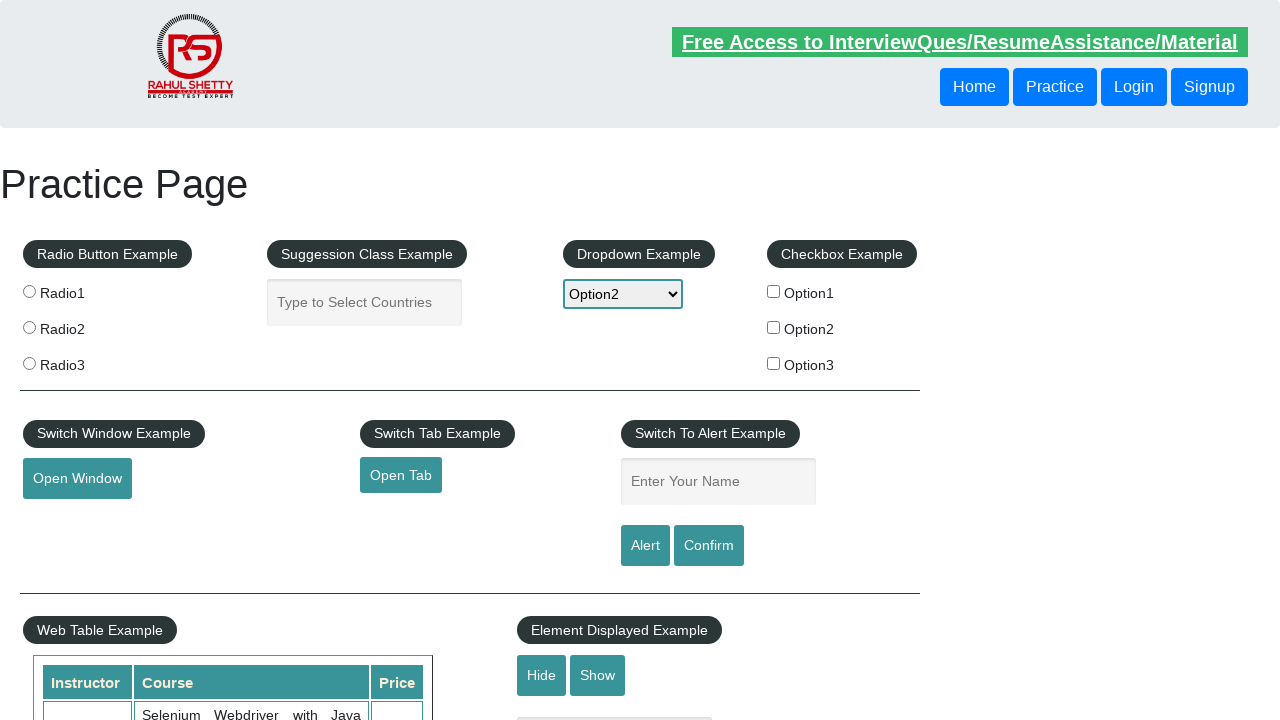